Tests the TodoMVC application by waiting for the input field to load and filling in a new todo item

Starting URL: https://demo.playwright.dev/todomvc/

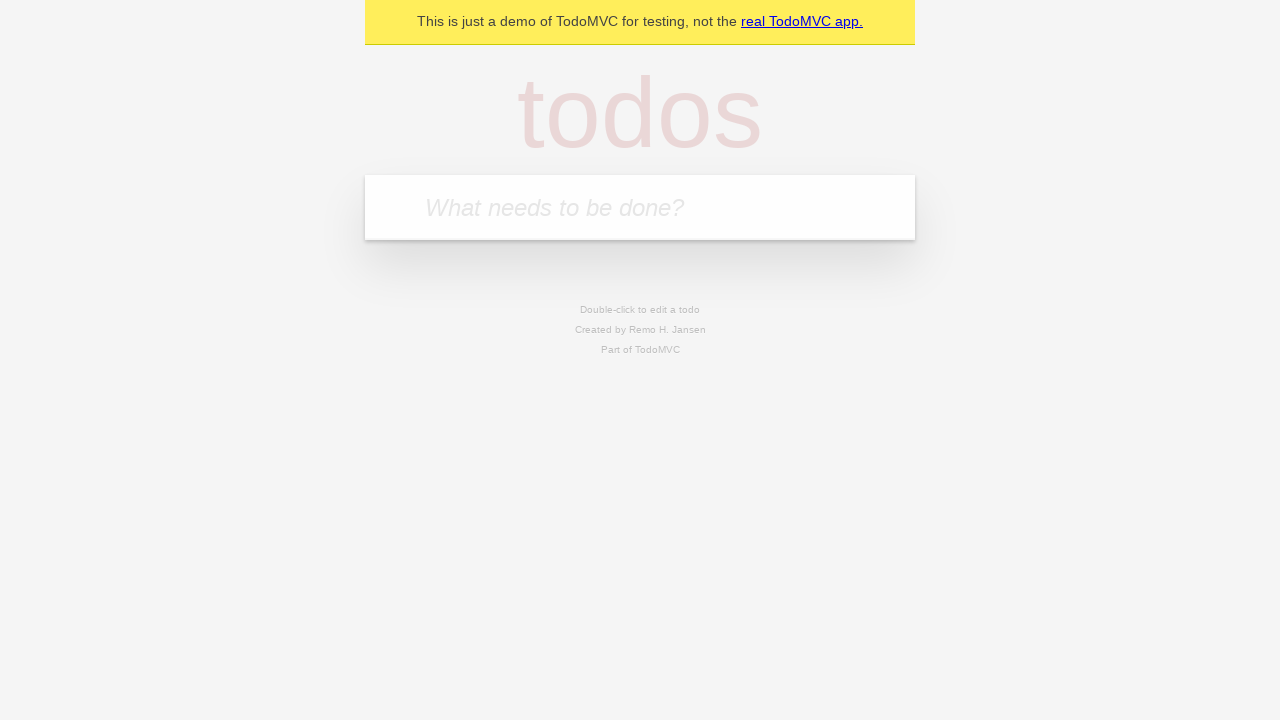

Waited for todo input field to load
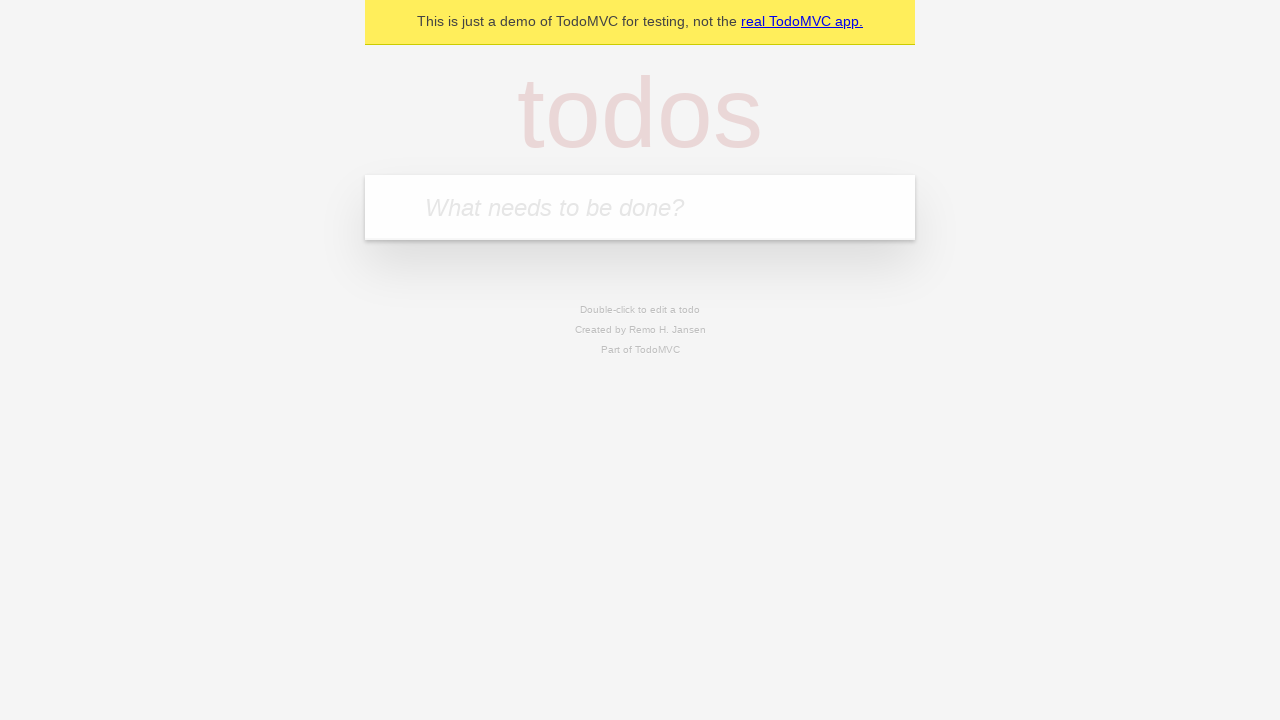

Filled in new todo item with text 'Learn Playwright' on [placeholder='What needs to be done?']
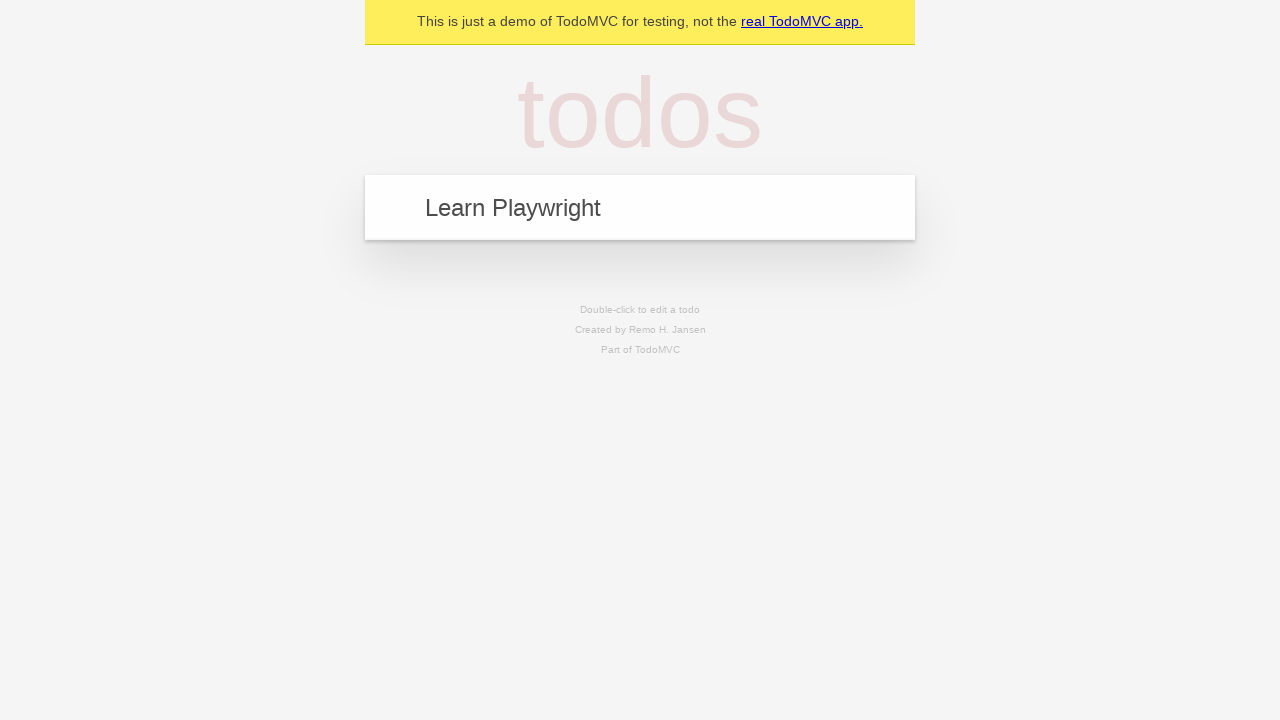

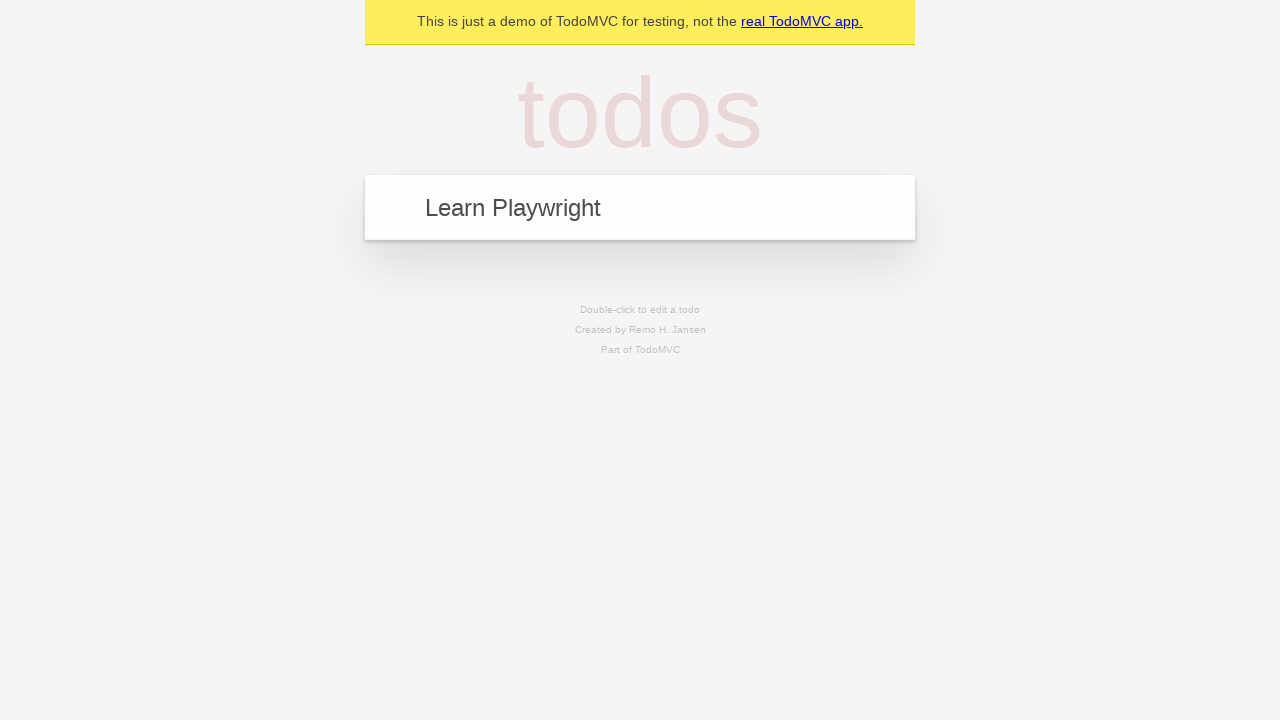